Tests the Text Box form by filling in user details (name, email, addresses) and submitting, then verifies the output displays the entered information

Starting URL: https://demoqa.com/text-box

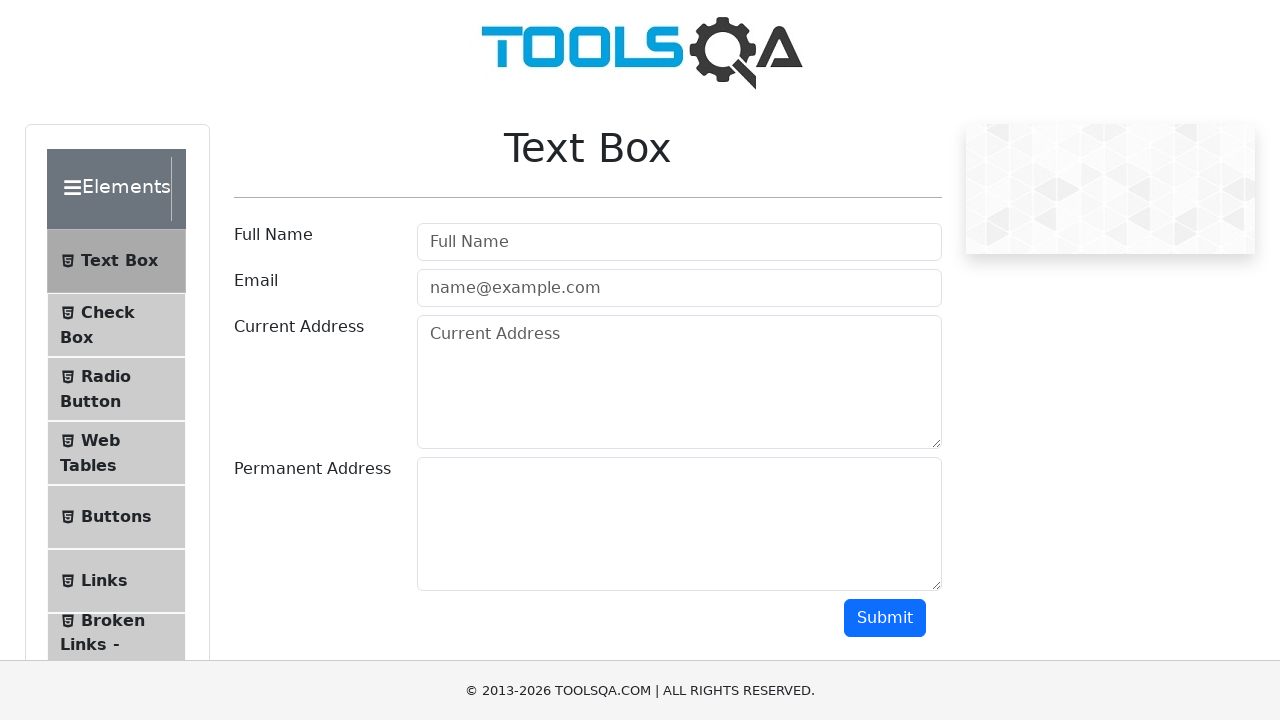

Filled userName field with 'John Doe' on #userName
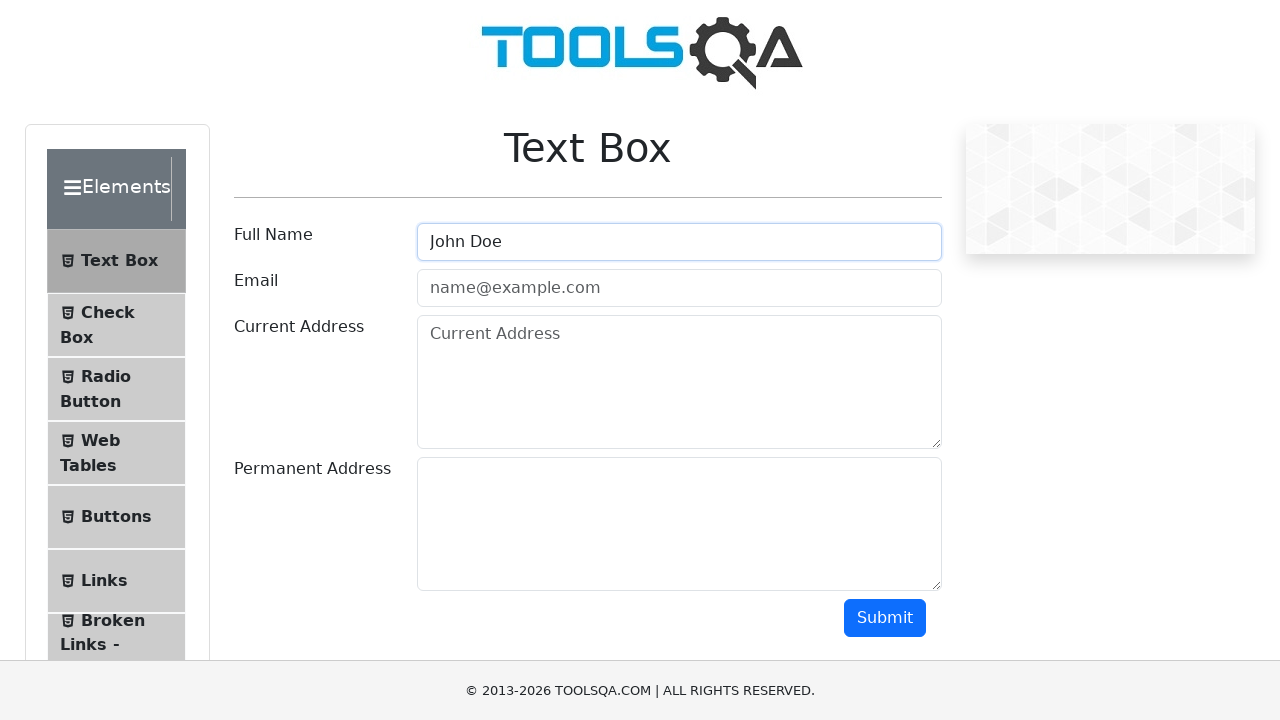

Filled userEmail field with 'john.doe@example.com' on #userEmail
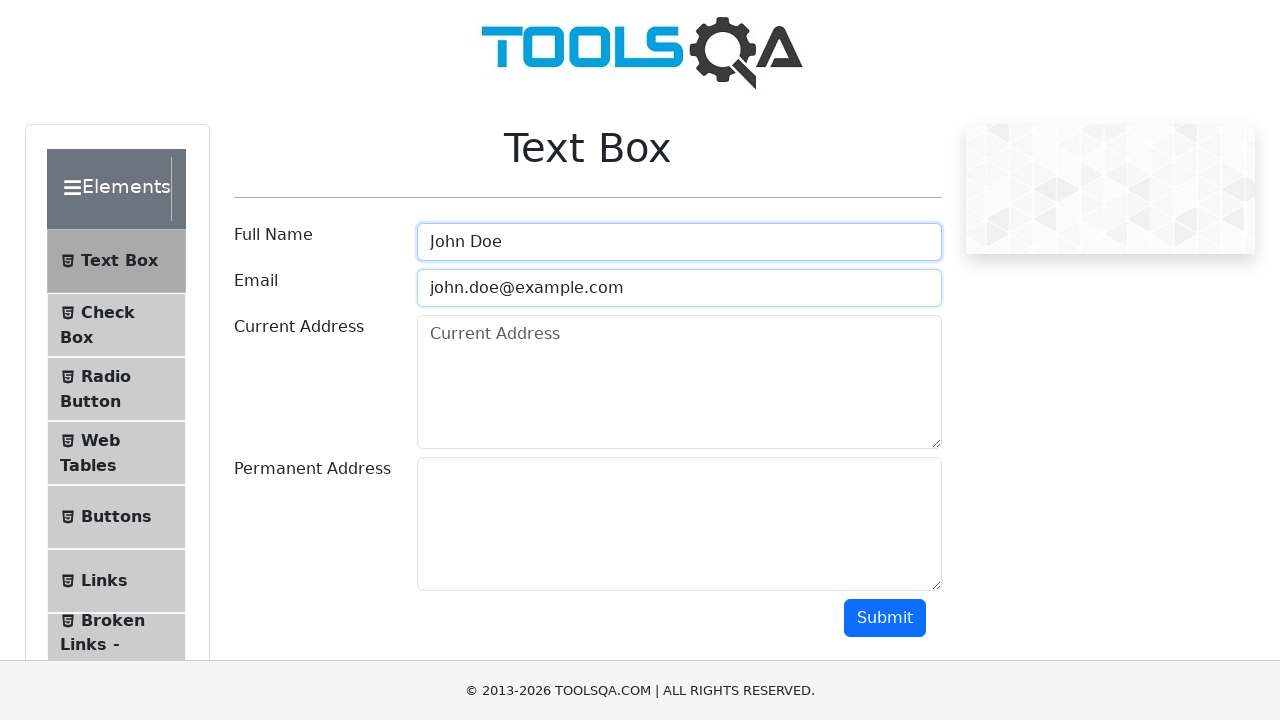

Filled currentAddress field with '123 Main St' on #currentAddress
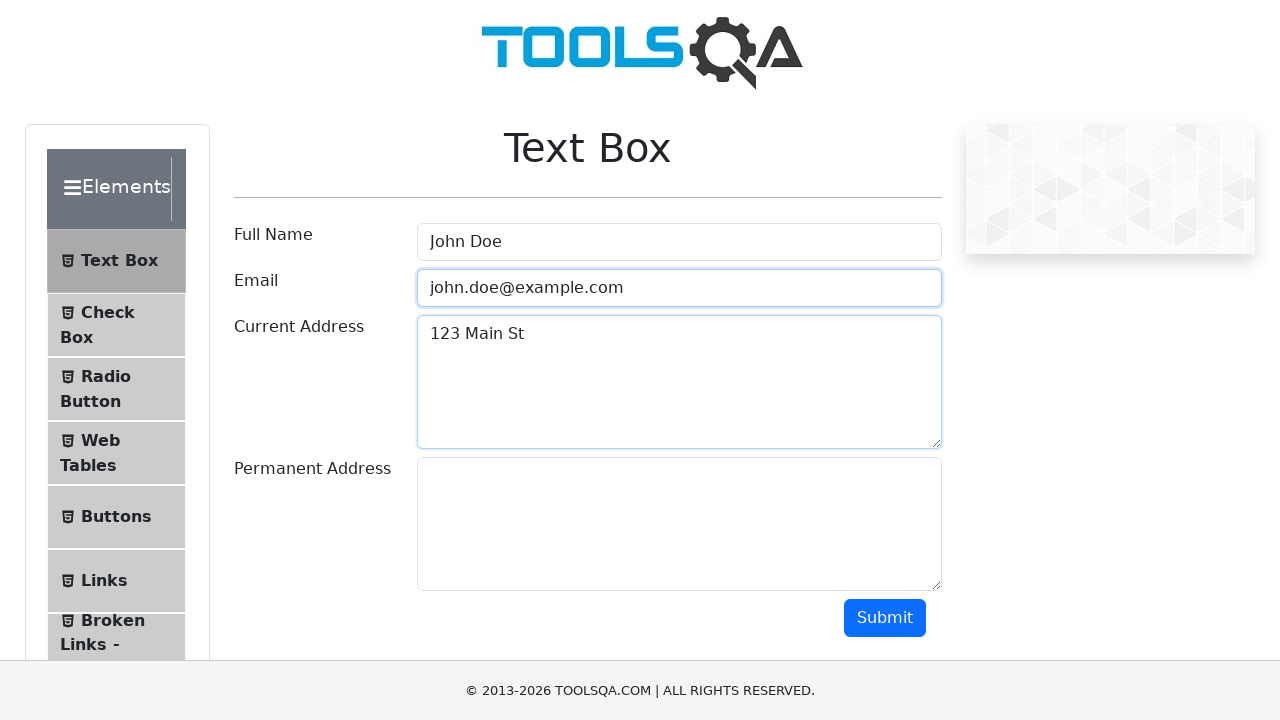

Filled permanentAddress field with '456 Elm St' on #permanentAddress
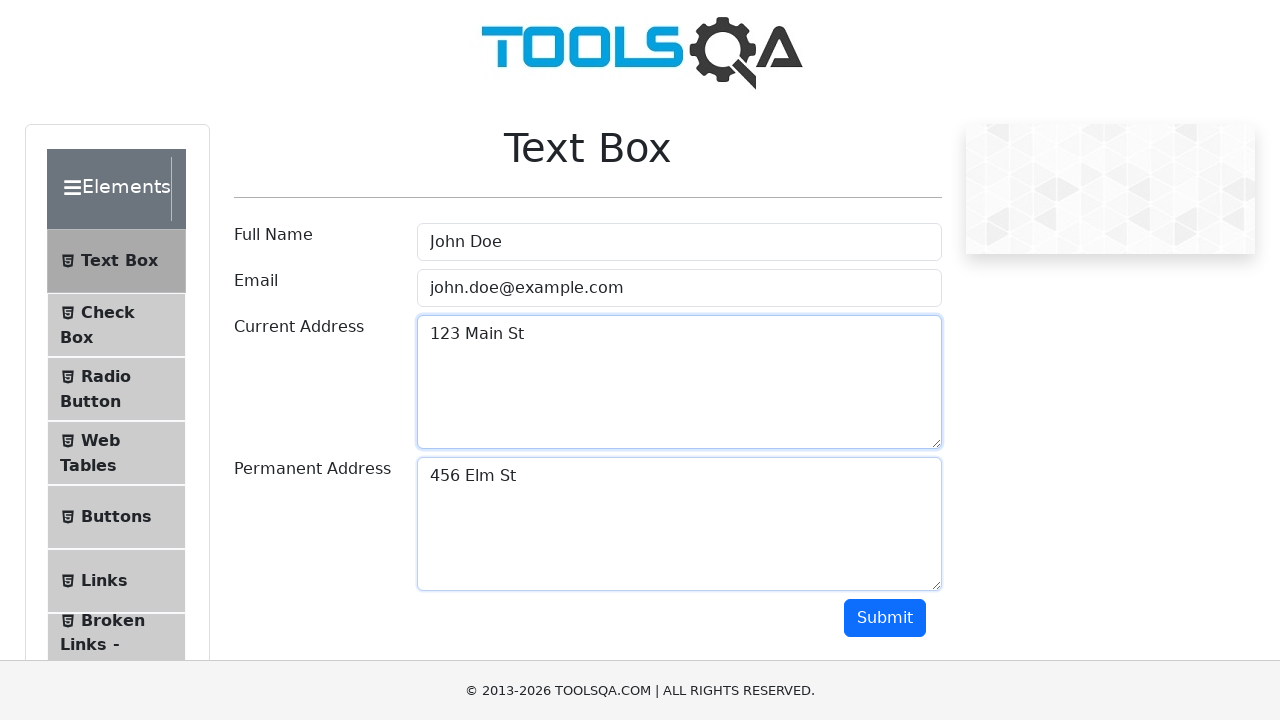

Clicked submit button to submit the form at (885, 618) on #submit
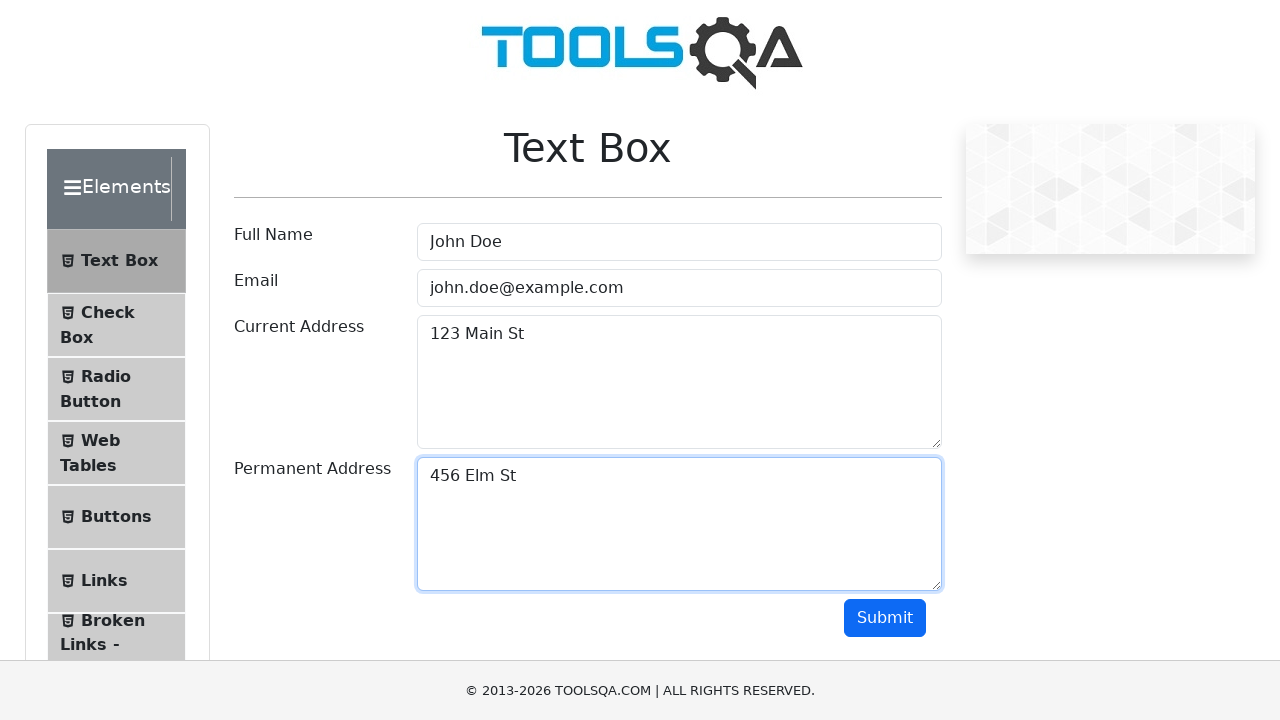

Output section is now visible
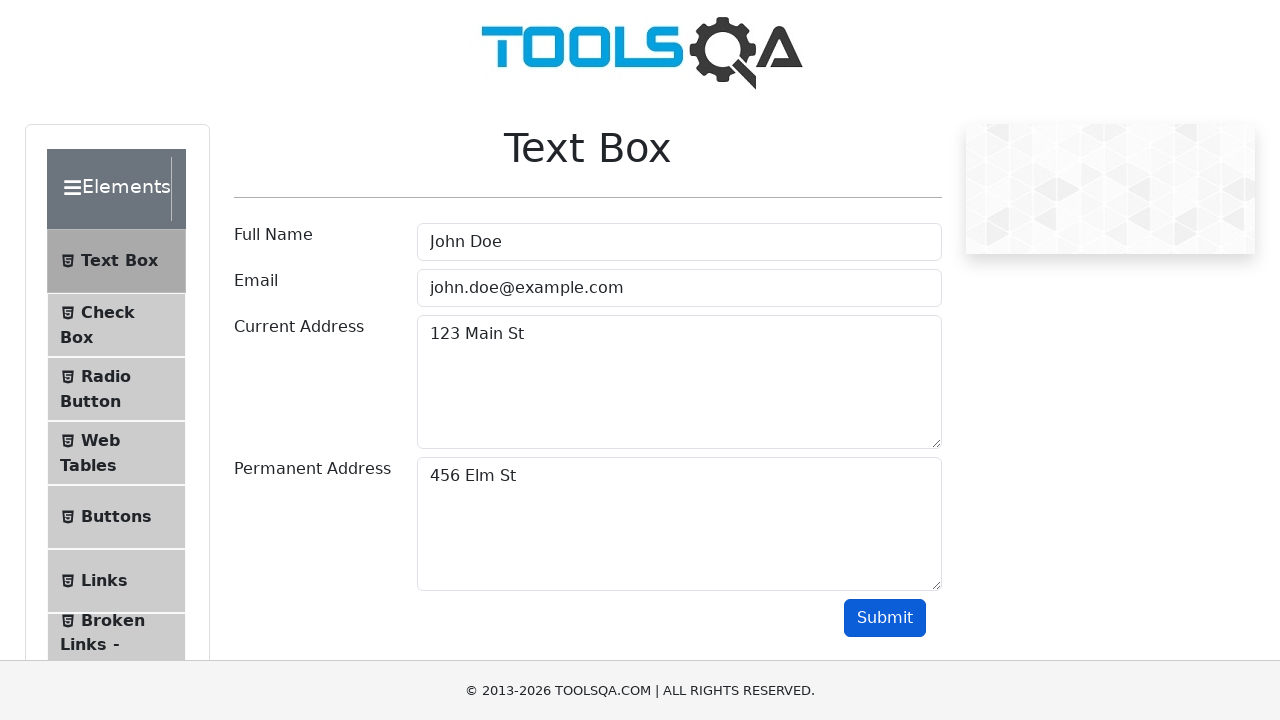

Verified that output name field contains 'John Doe'
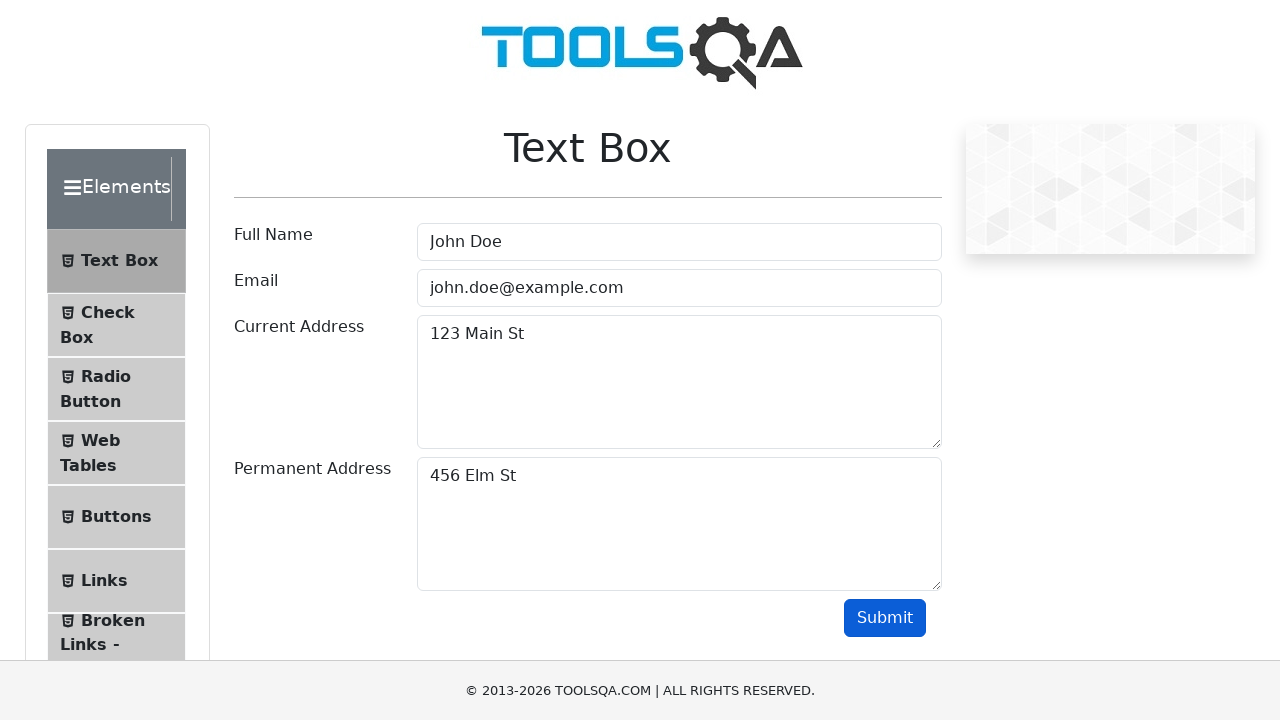

Verified that output email field contains 'john.doe@example.com'
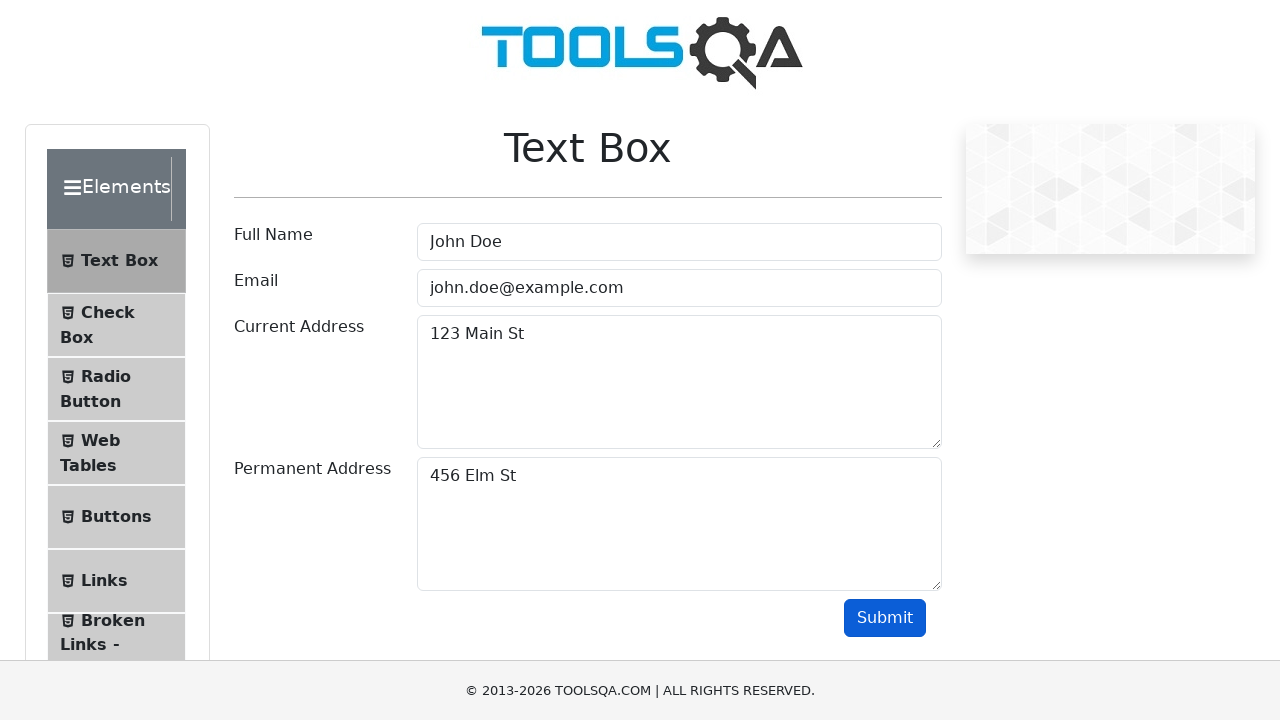

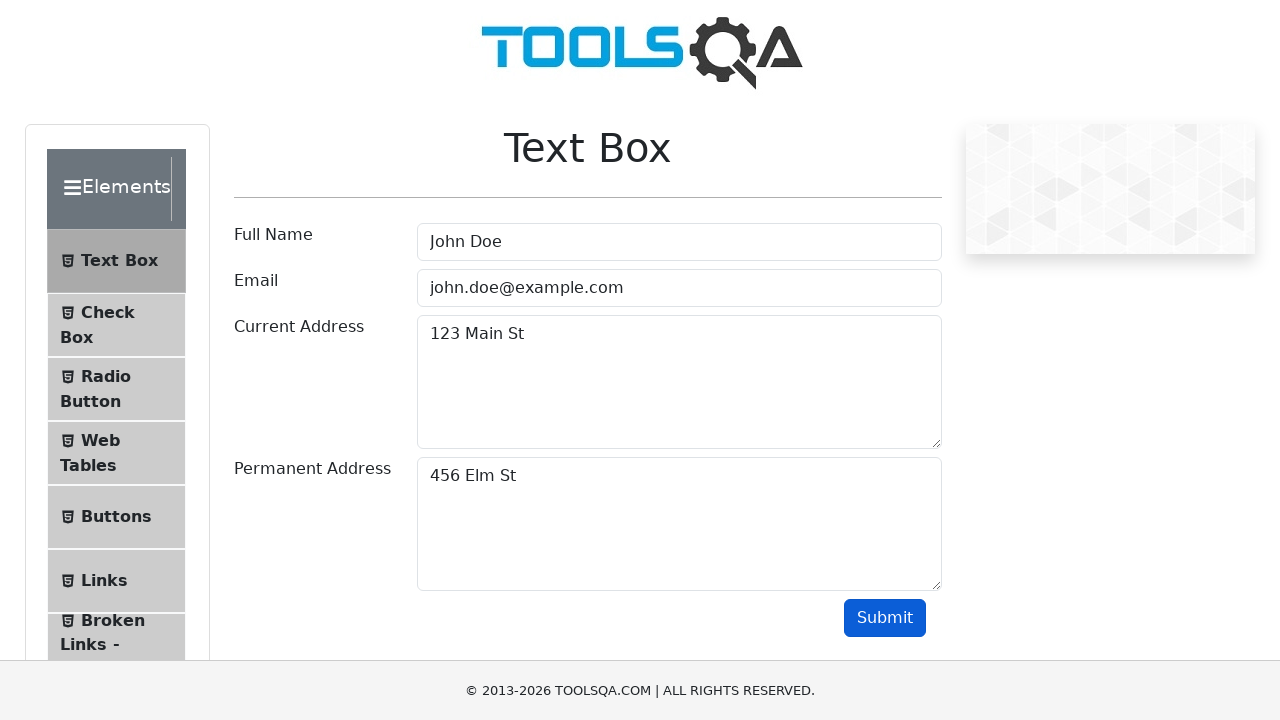